Tests auto-waiting functionality by clicking an AJAX button and verifying the success message text content loads correctly

Starting URL: http://www.uitestingplayground.com/ajax

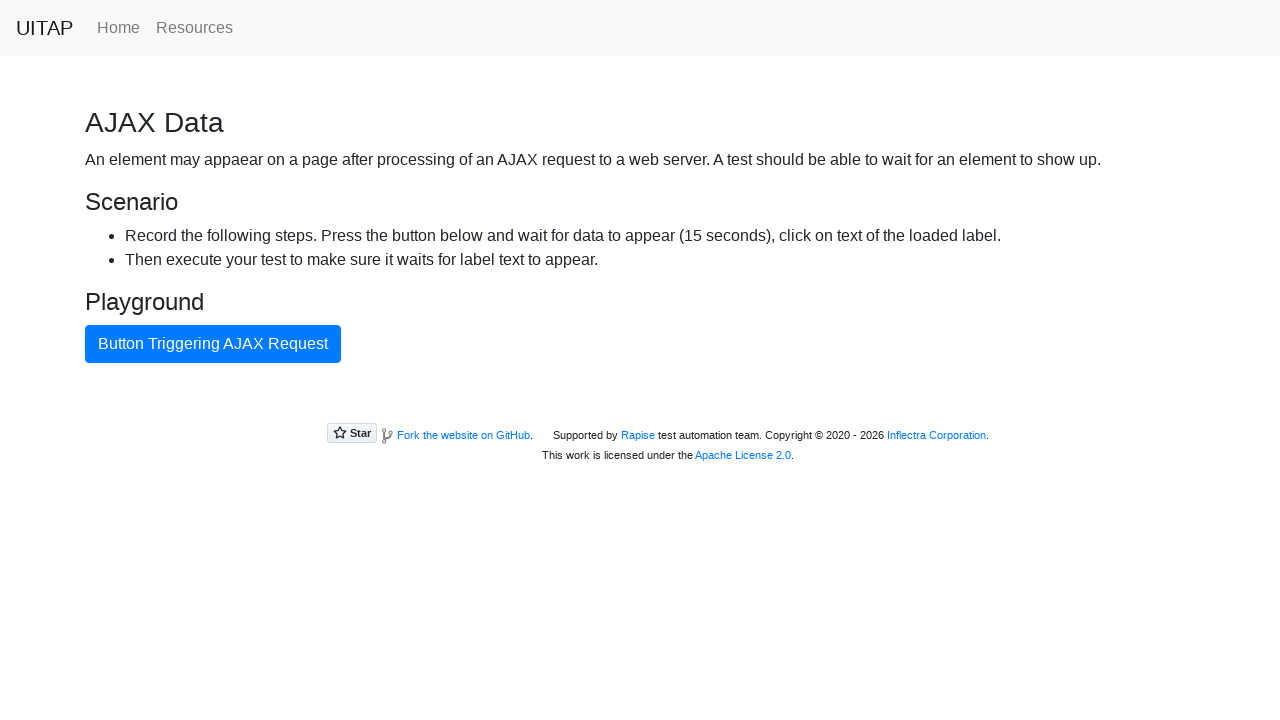

Clicked AJAX button to trigger request at (213, 344) on #ajaxButton
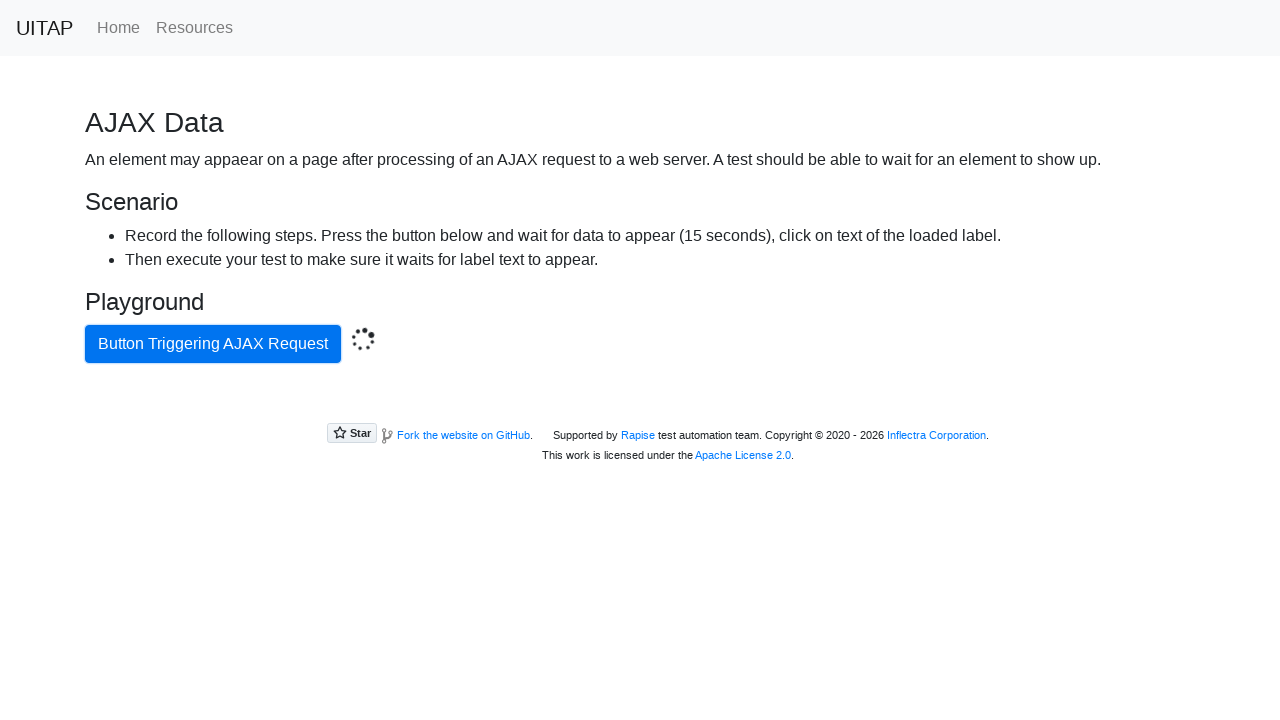

Located success message element
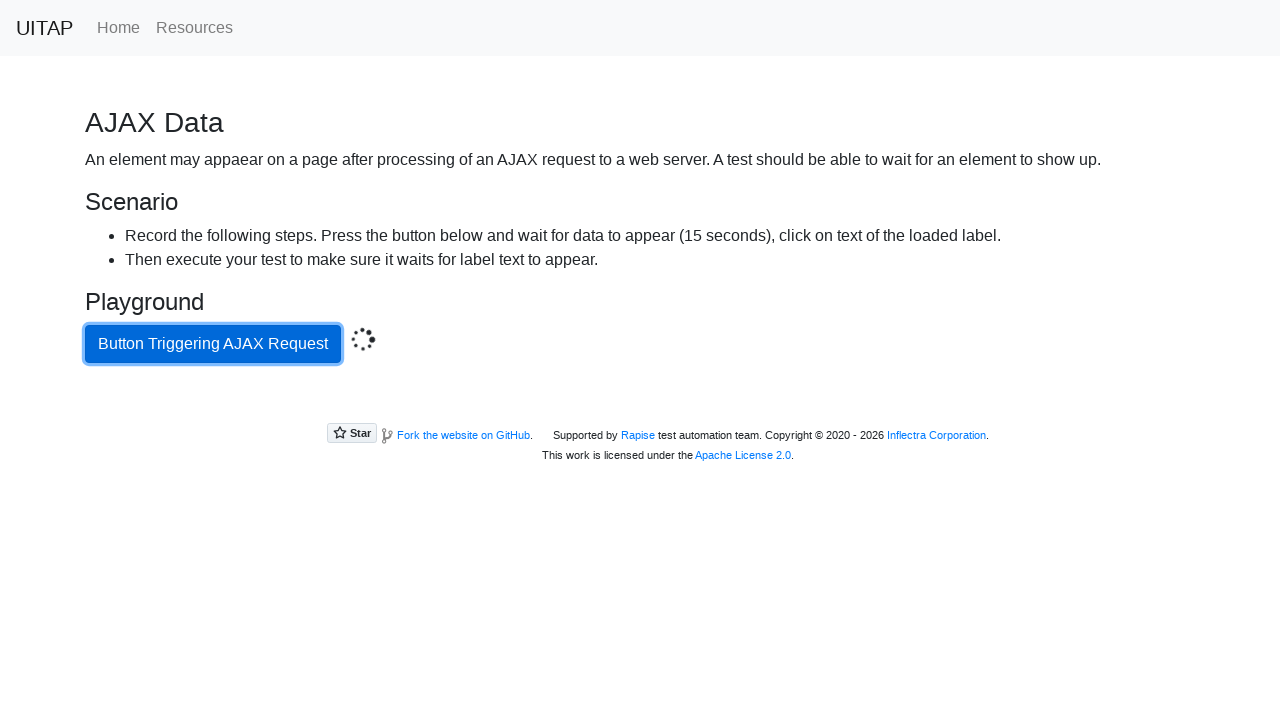

Retrieved success message text content
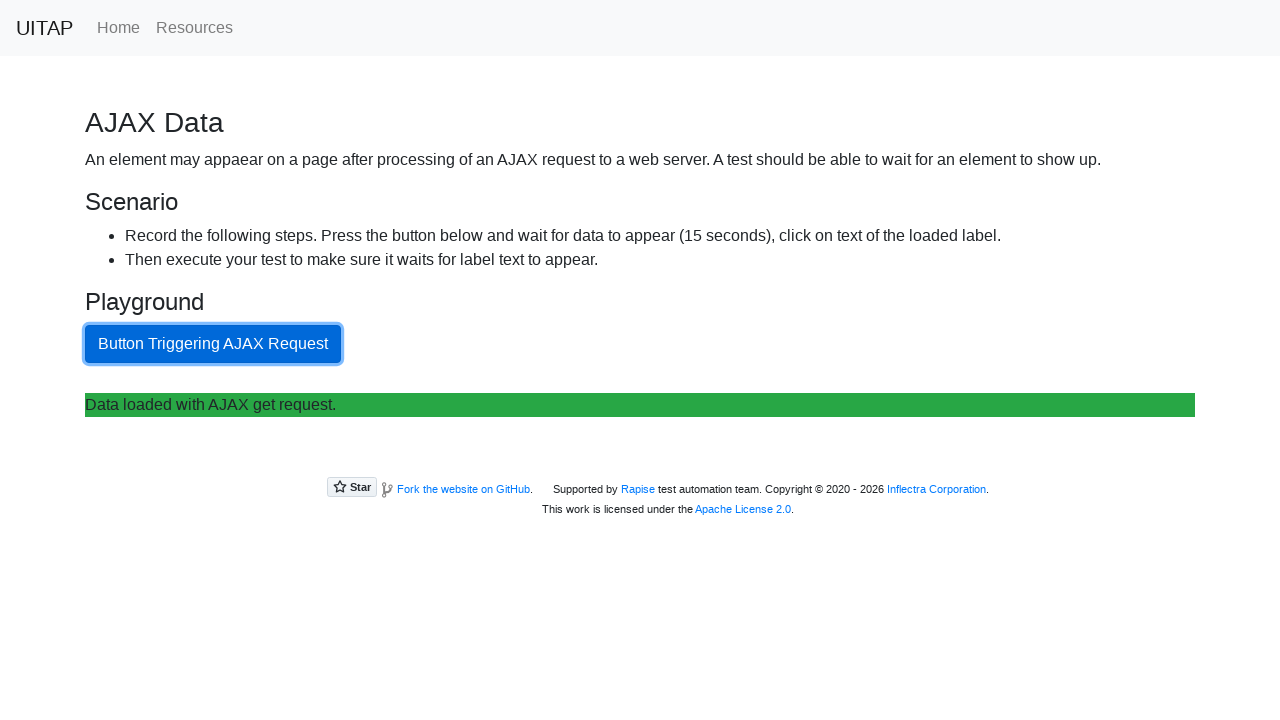

Verified success message text matches expected value 'Data loaded with AJAX get request.'
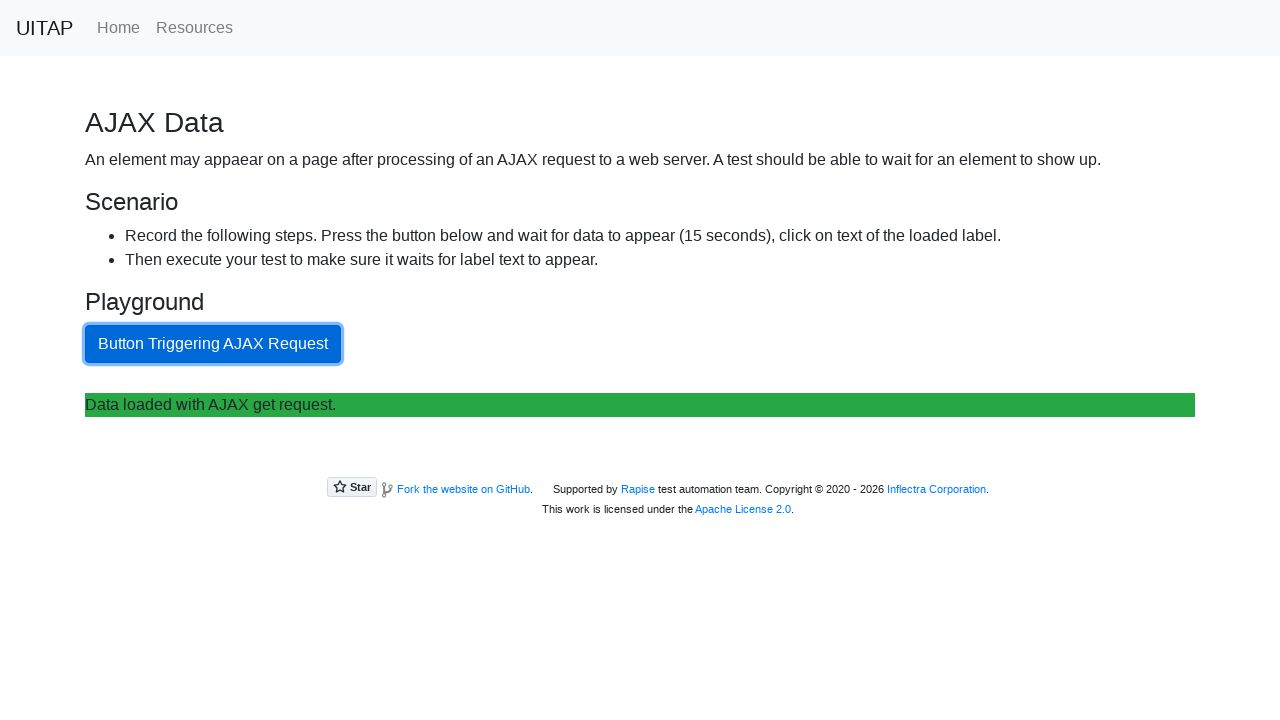

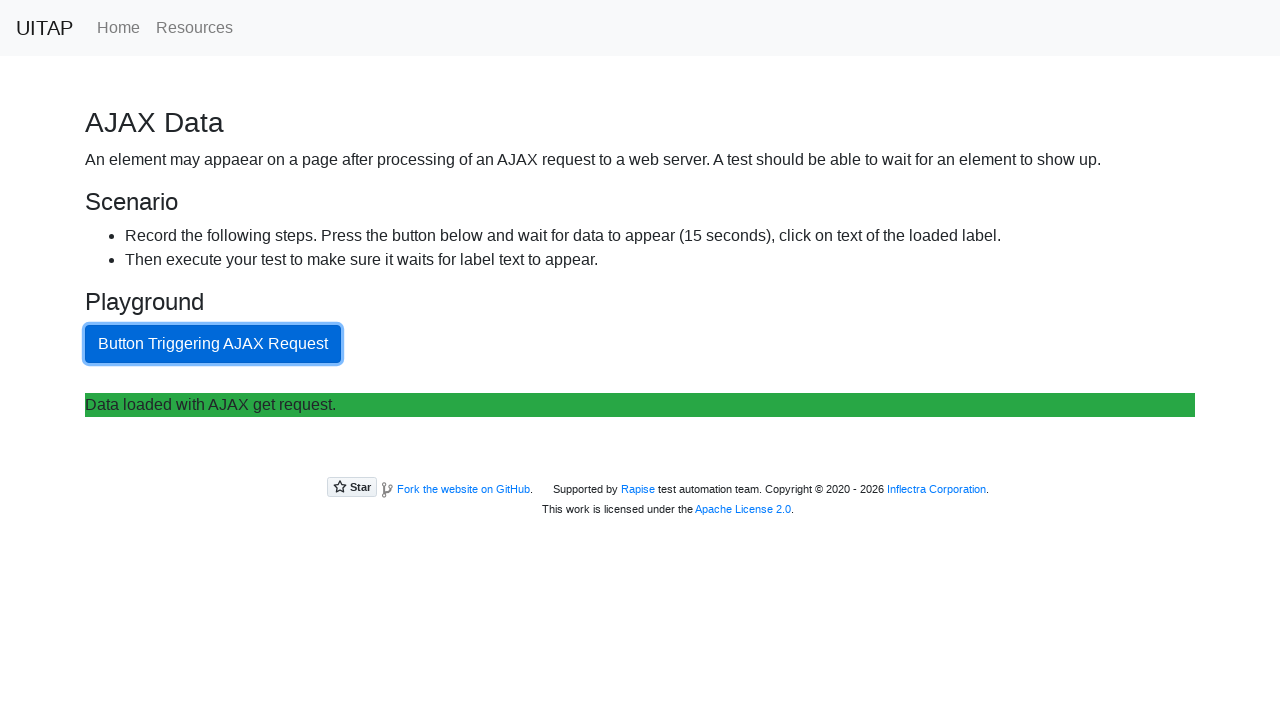